Tests dropdown select menu functionality by selecting different options using various methods (by value, by visible text, and by index)

Starting URL: https://demoqa.com/select-menu

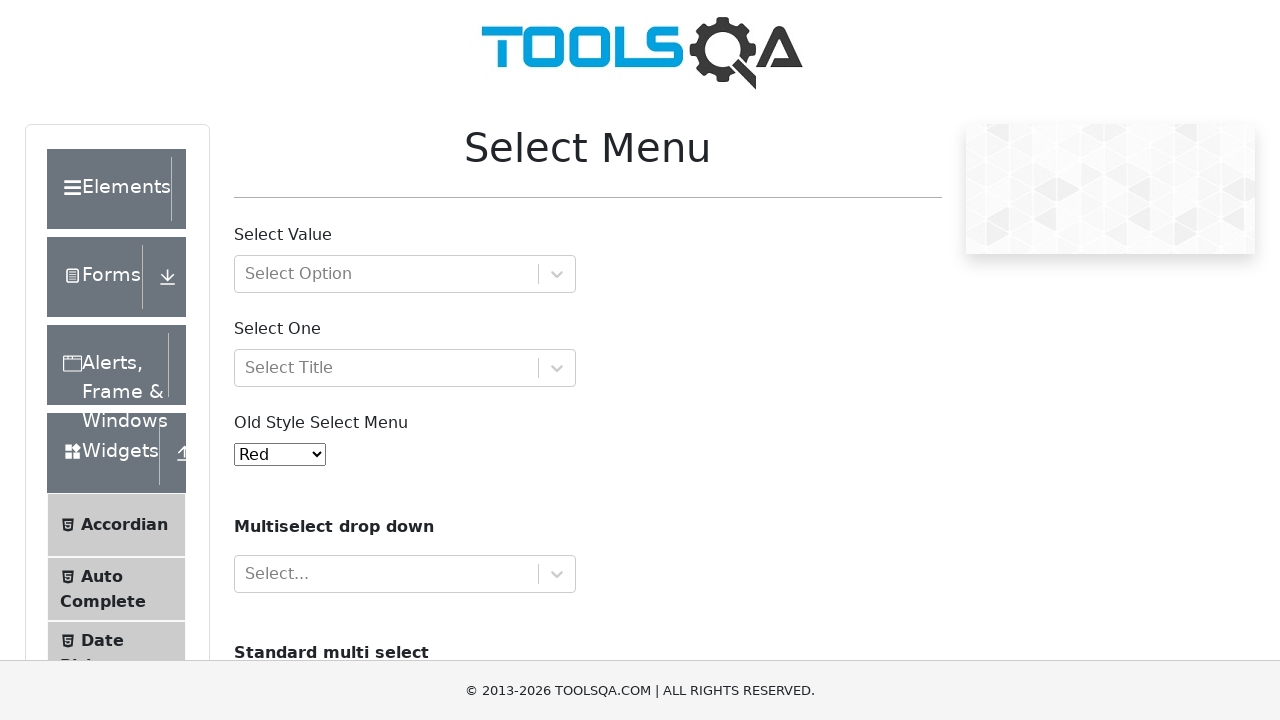

Scrolled down 300 pixels to make select menu visible
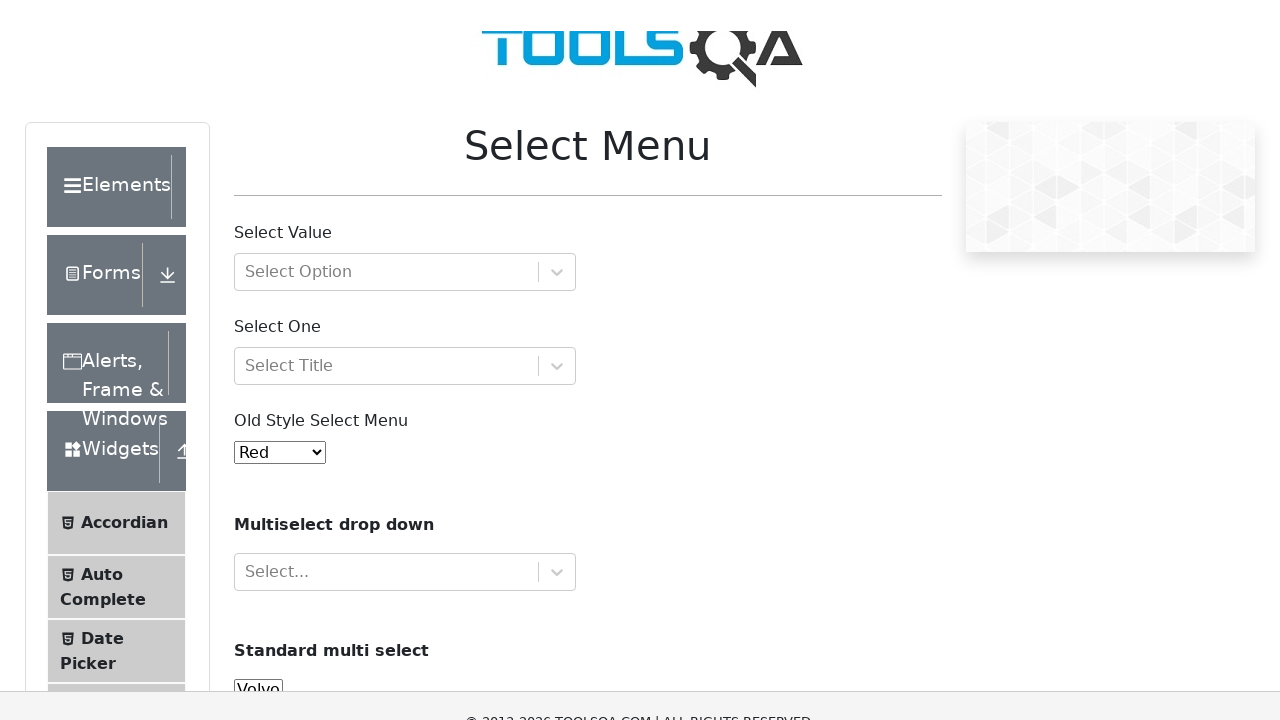

Selected option by value '4' (Yellow) from dropdown on #oldSelectMenu
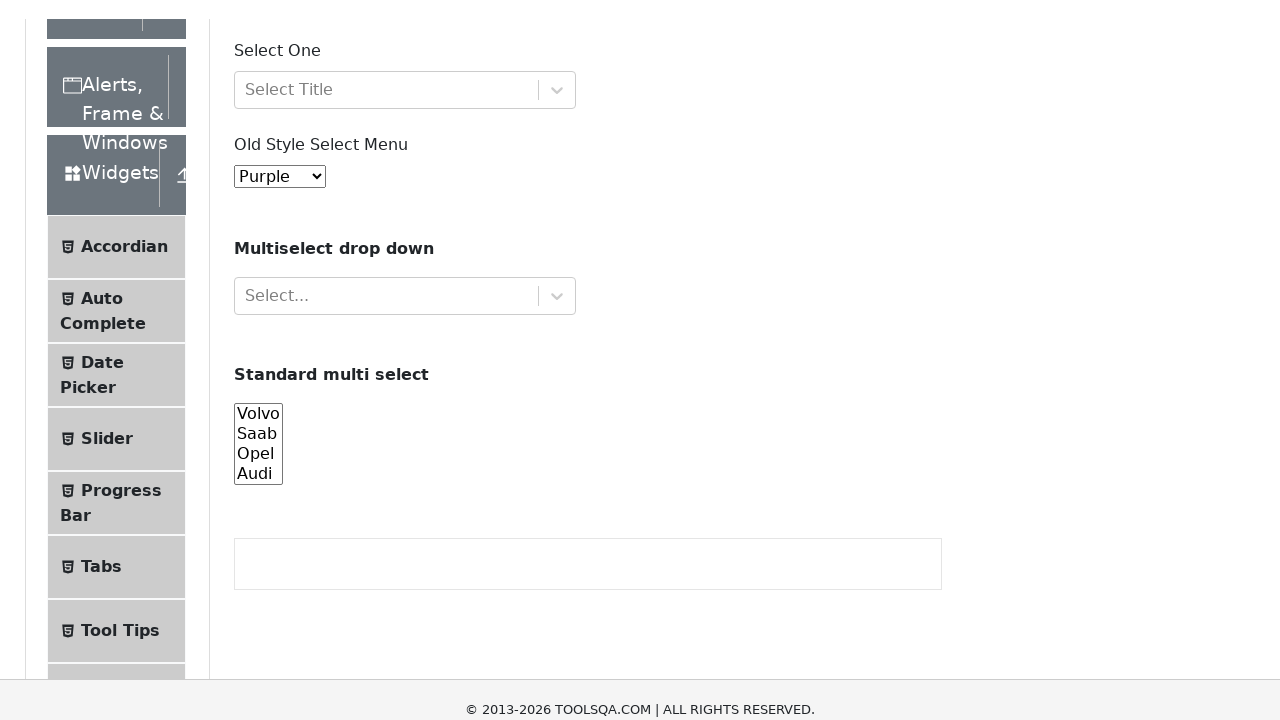

Selected option by visible text 'Blue' from dropdown on #oldSelectMenu
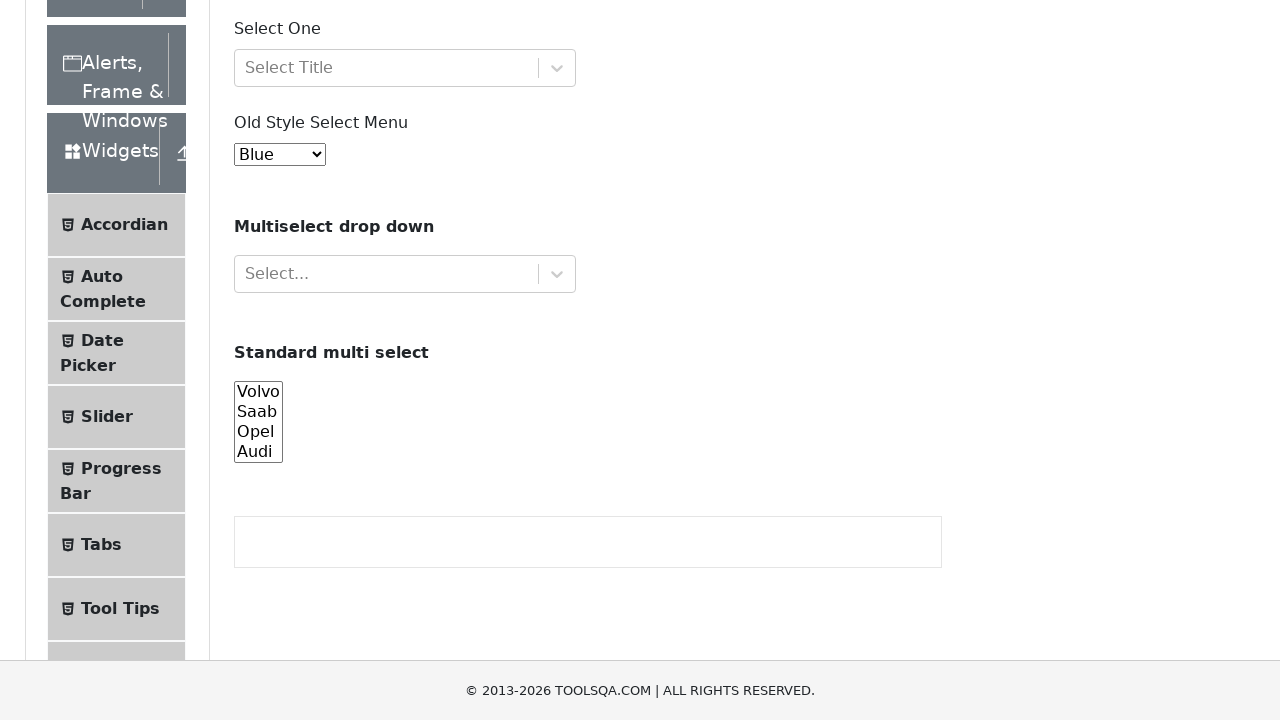

Selected option by index 8 (Aqua) from dropdown on #oldSelectMenu
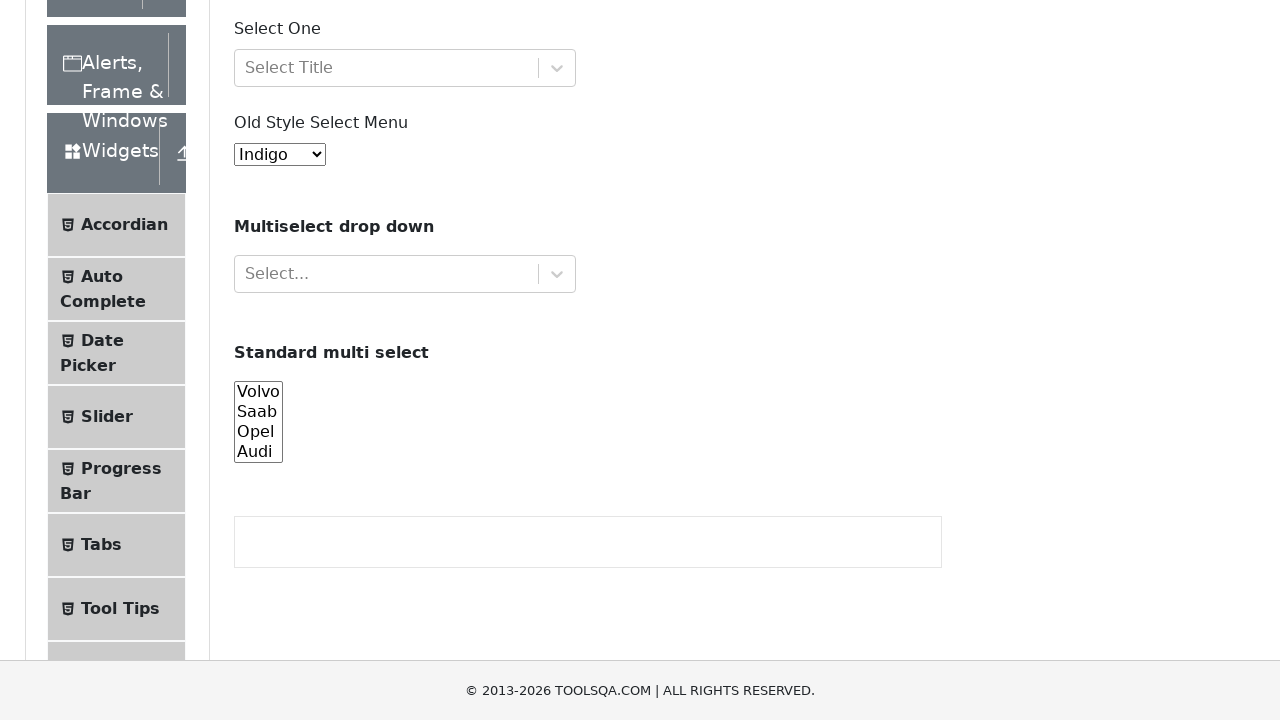

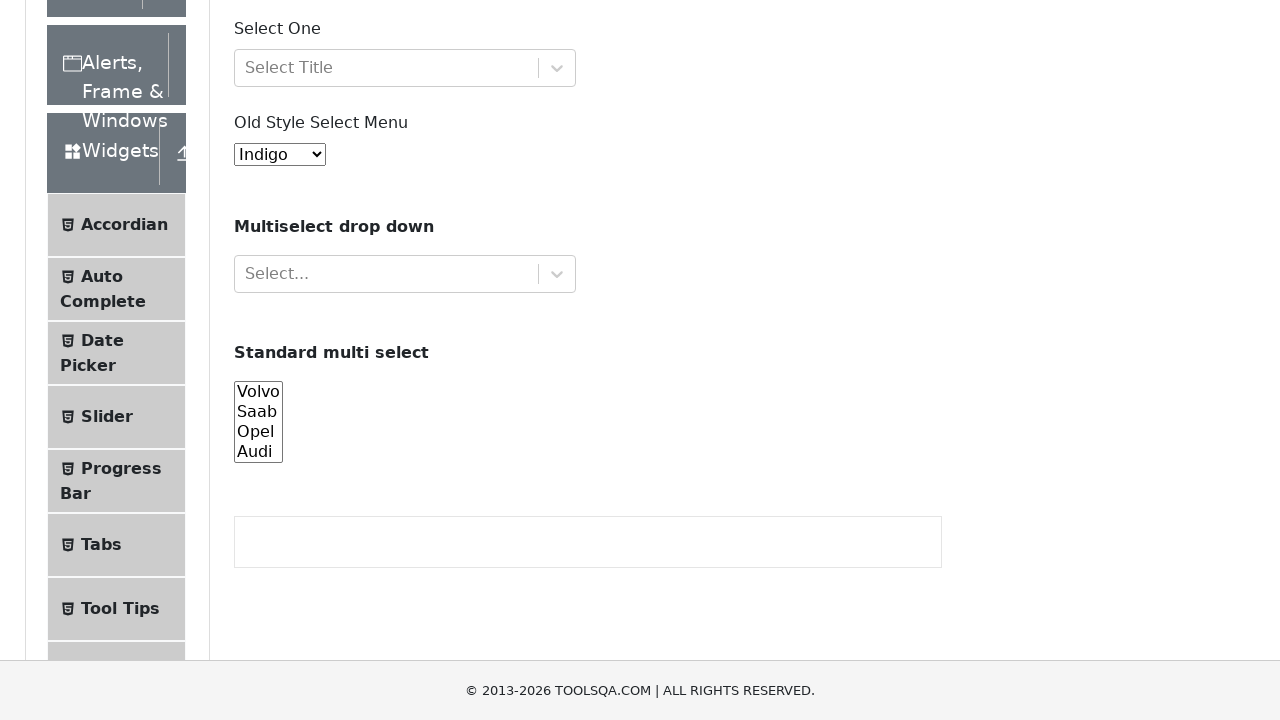